Tests dynamic controls by verifying a textbox is initially disabled, clicking an enable button, and confirming the textbox becomes enabled with a success message displayed

Starting URL: https://the-internet.herokuapp.com/dynamic_controls

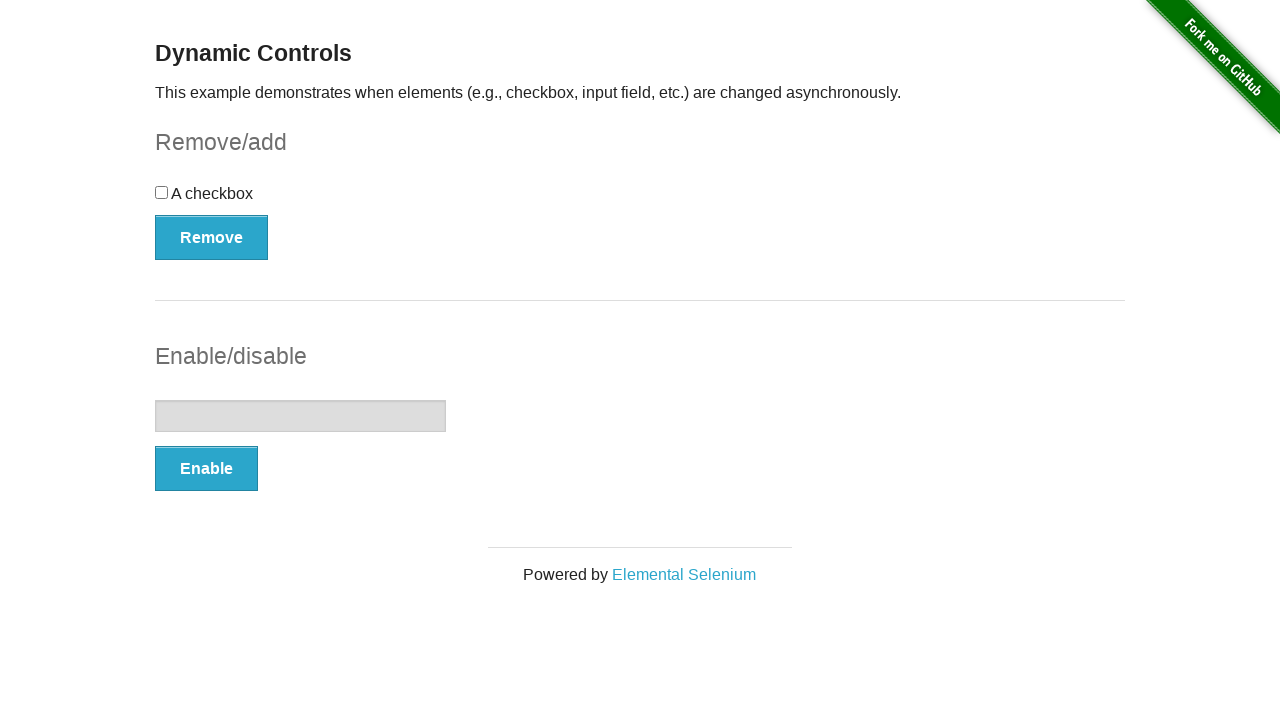

Navigated to dynamic controls page
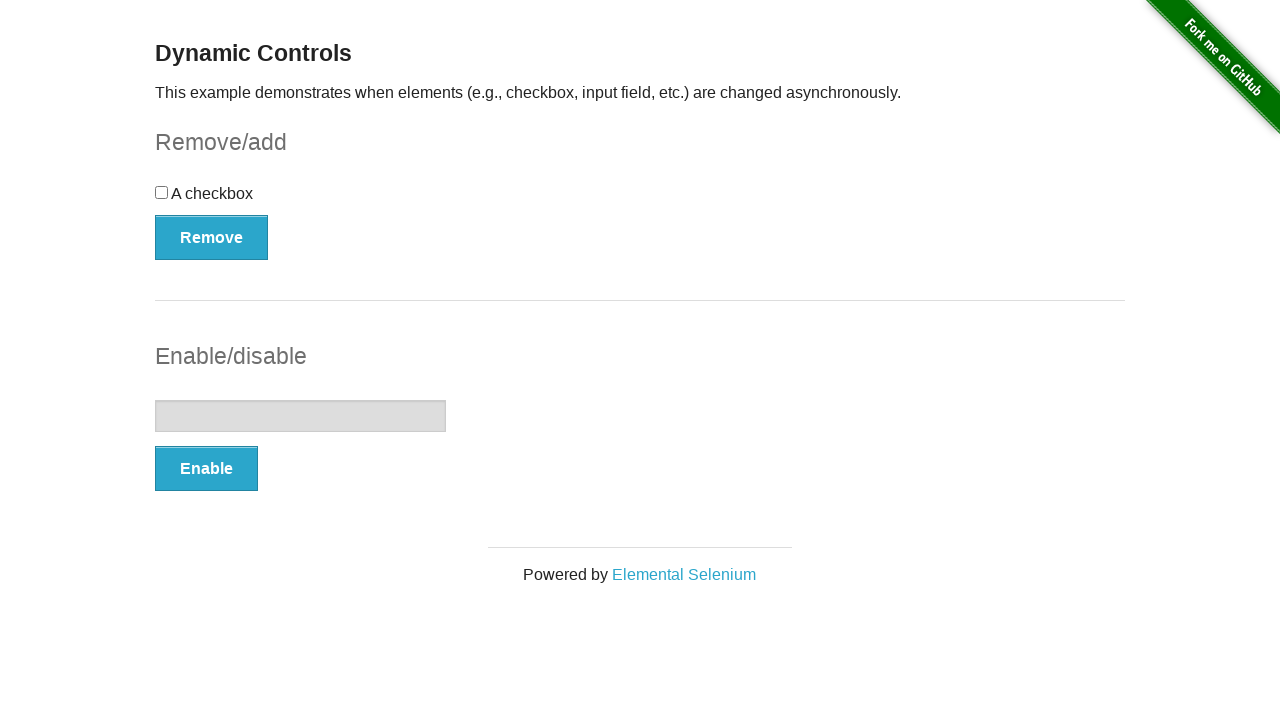

Located textbox element
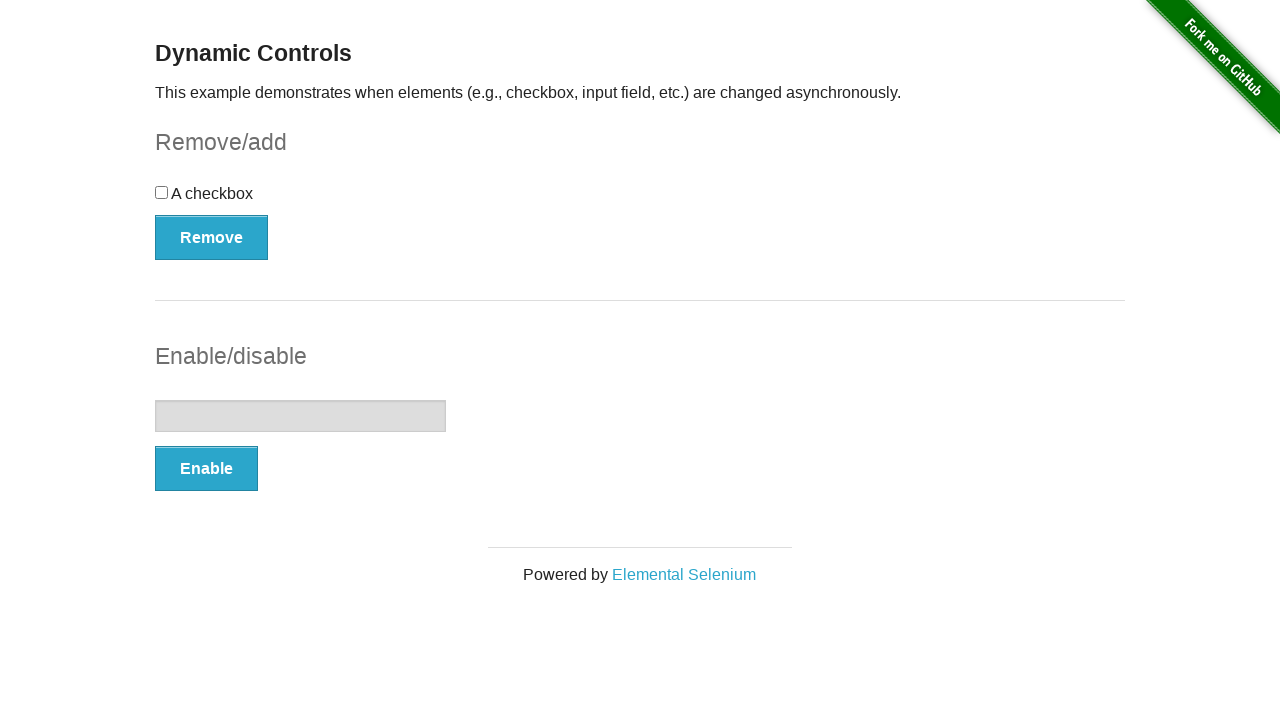

Verified textbox is initially disabled
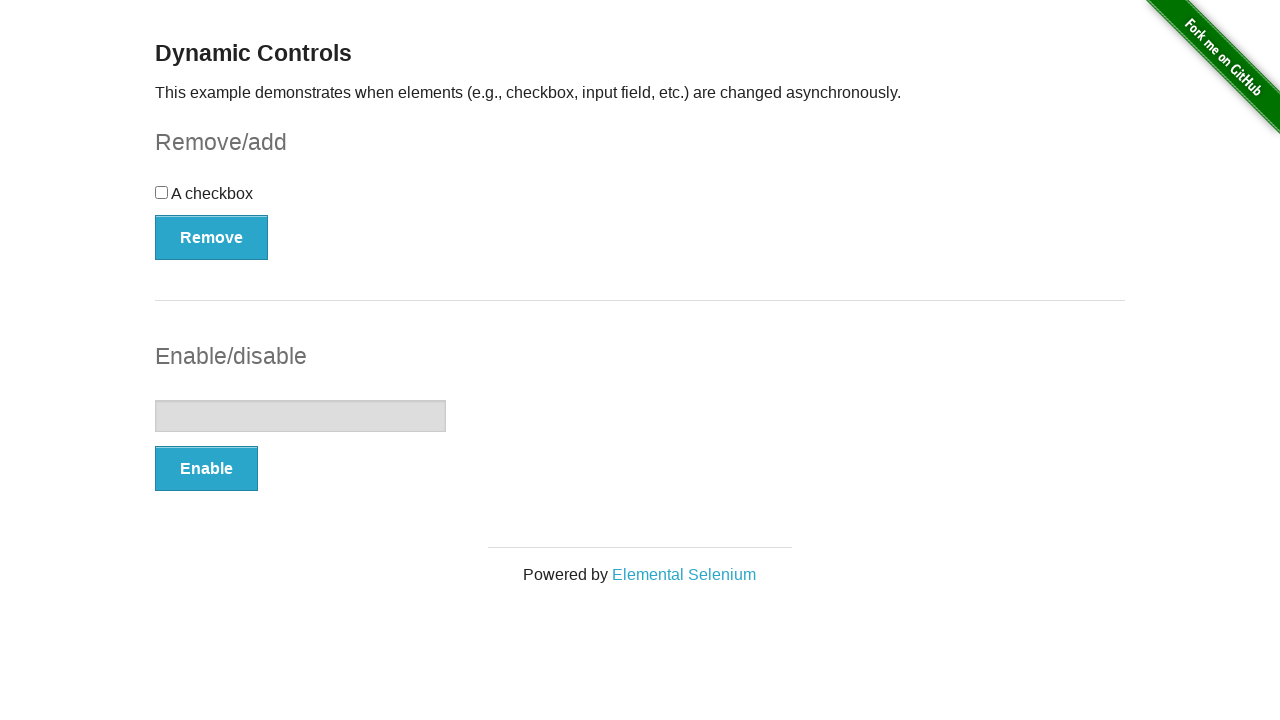

Clicked enable button at (206, 469) on (//button[@type='button'])[2]
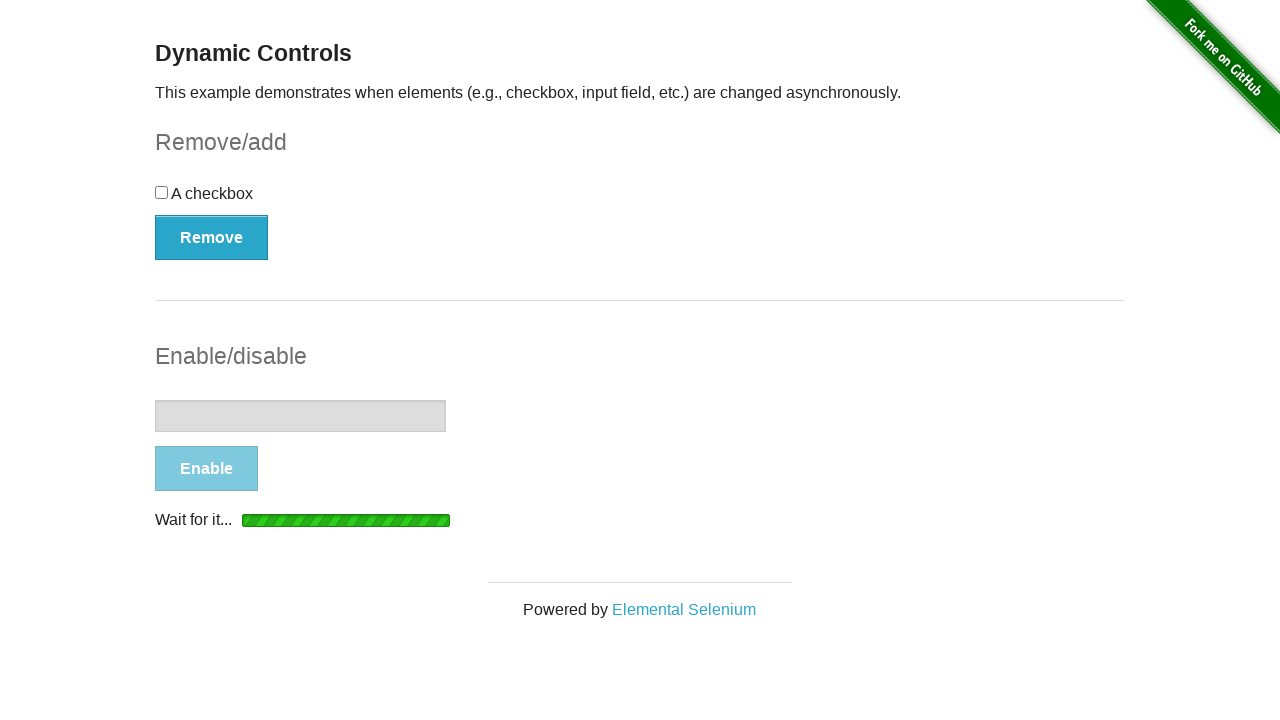

Waited for textbox to become enabled
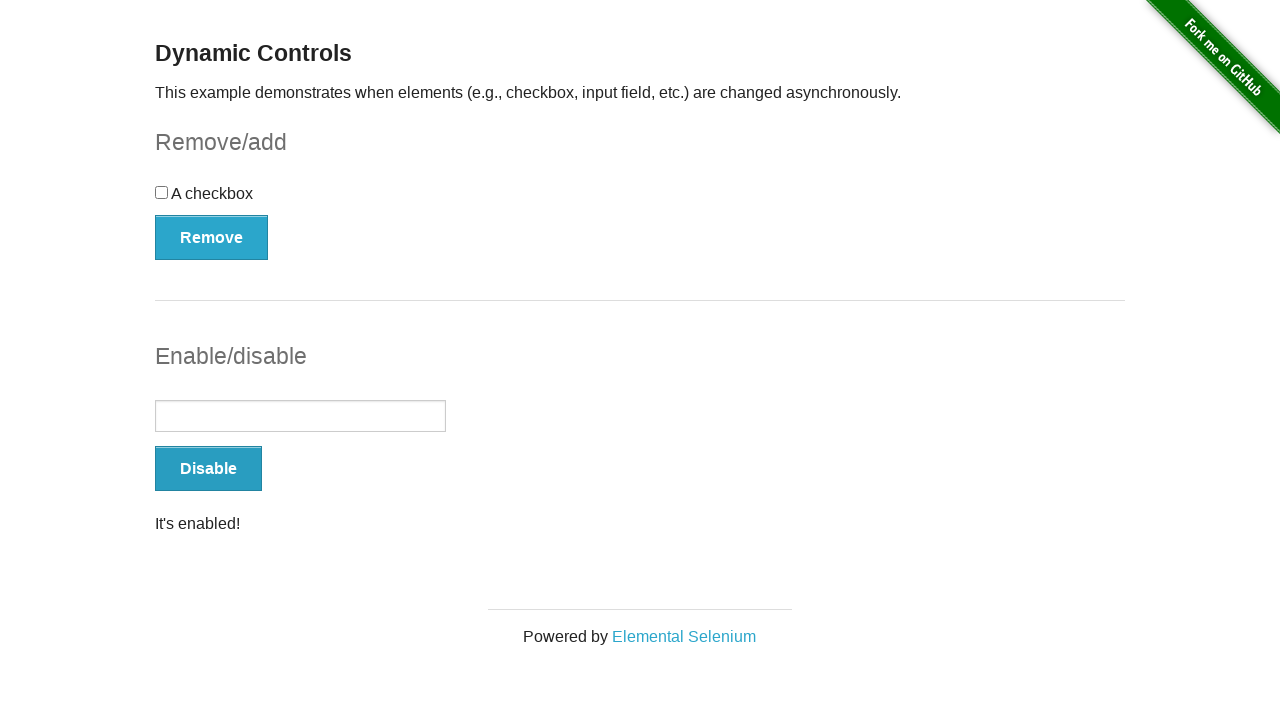

Located success message element
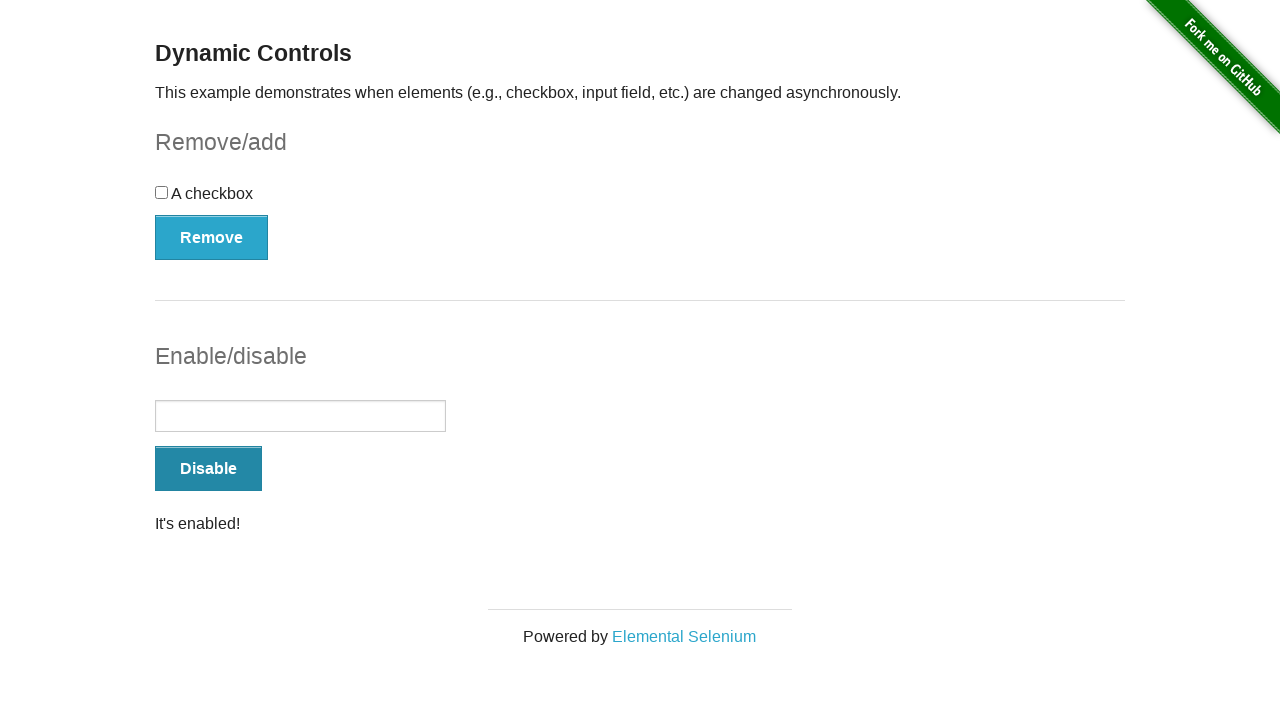

Verified success message 'It's enabled!' is visible
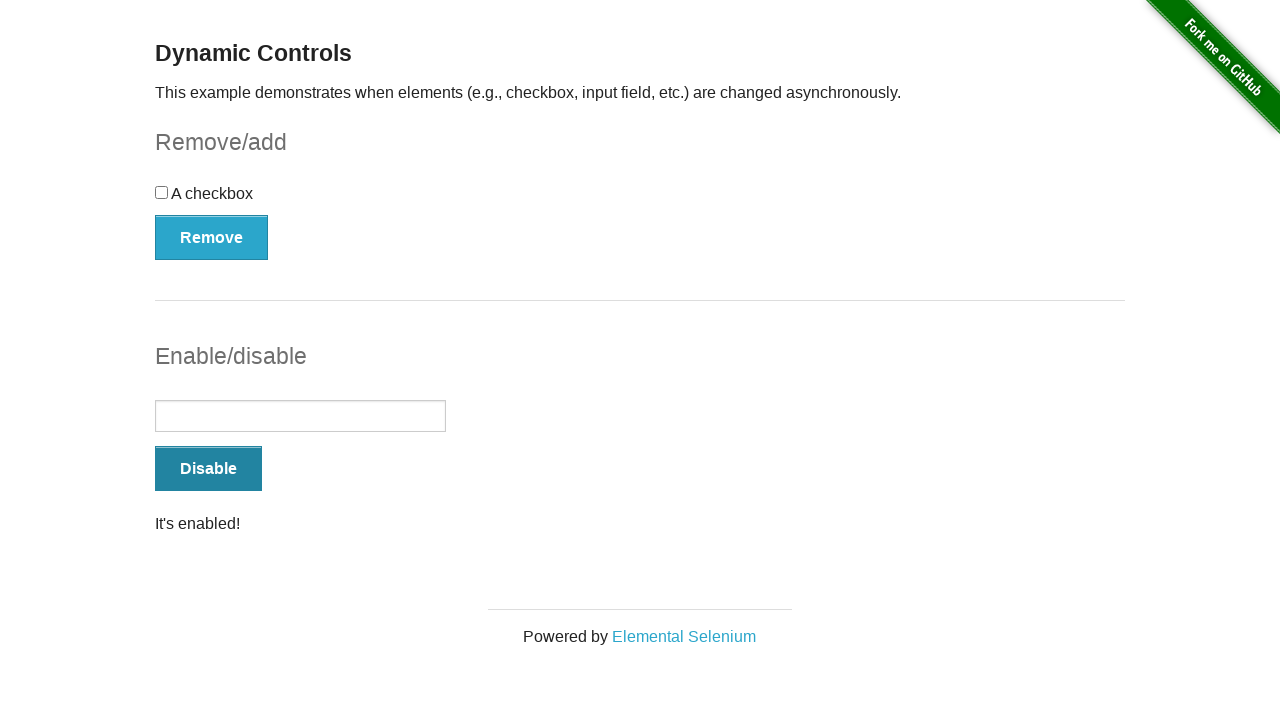

Verified textbox is now enabled
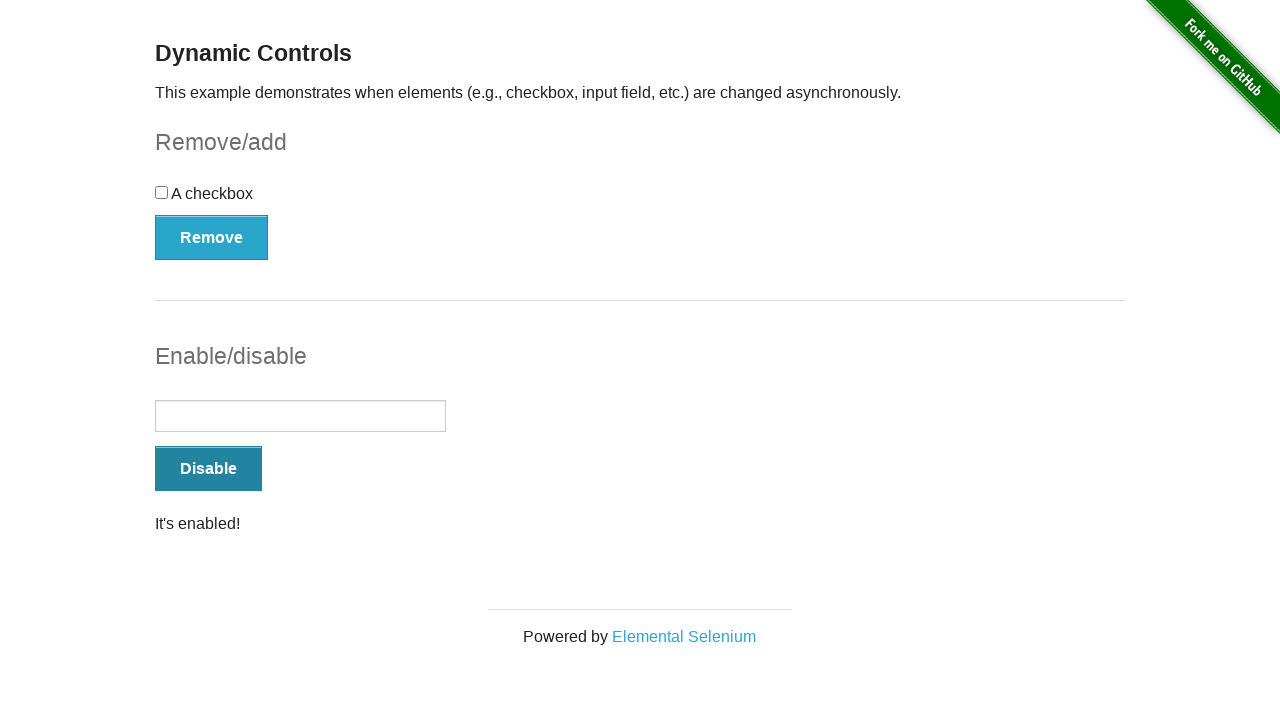

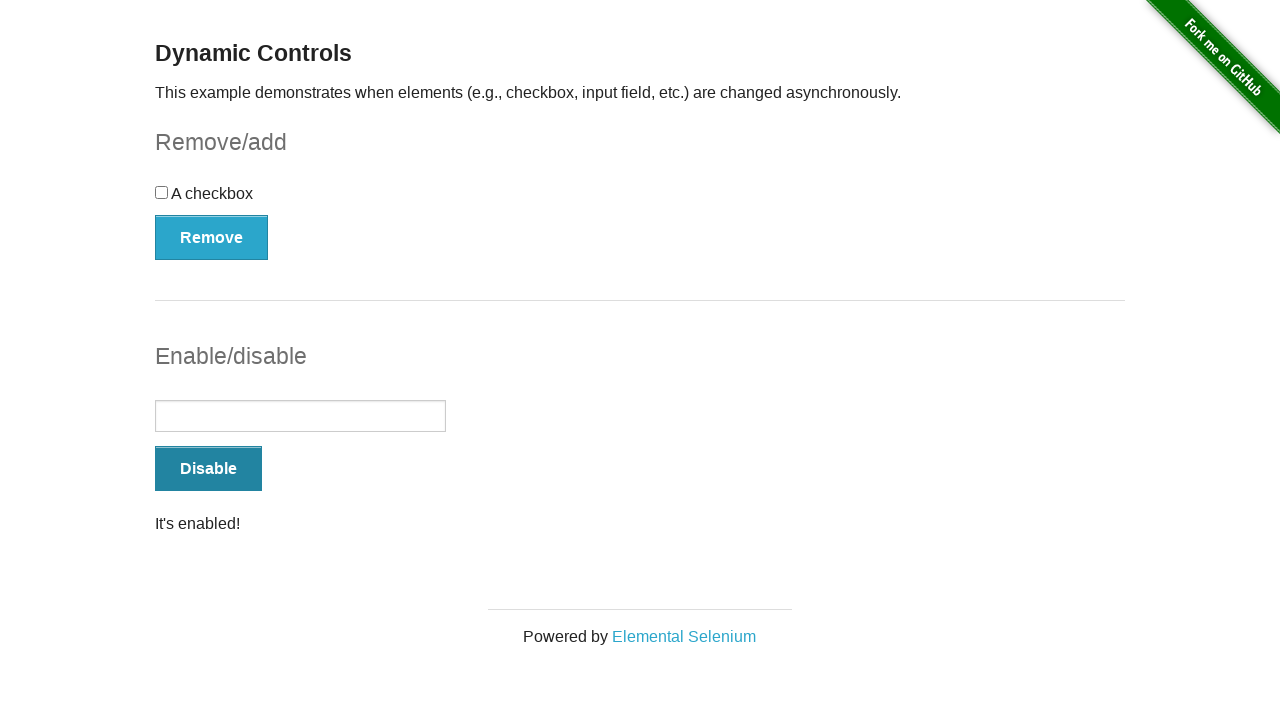